Tests the social media header links on GlobalSQA website by clicking through Facebook, Google, LinkedIn, Twitter, and Pinterest icons in the header section.

Starting URL: https://www.globalsqa.com/

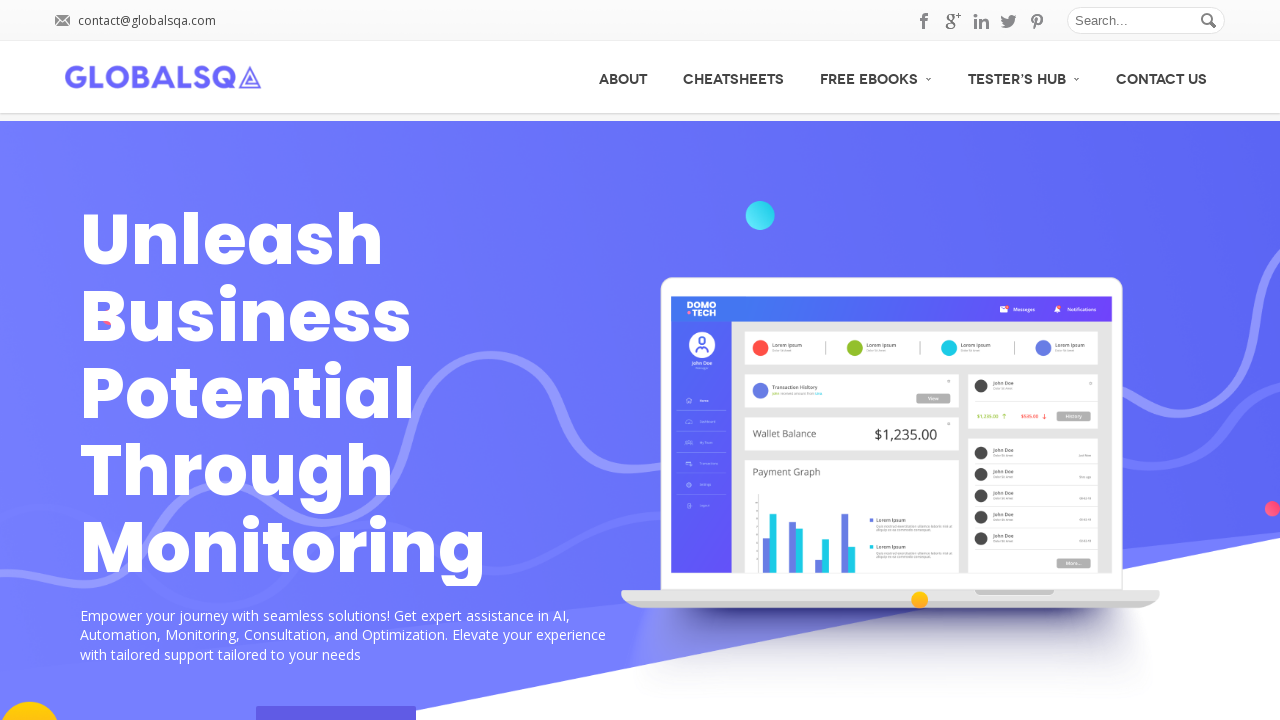

Clicked Facebook social media link in header at (925, 21) on .header_soc_facebook
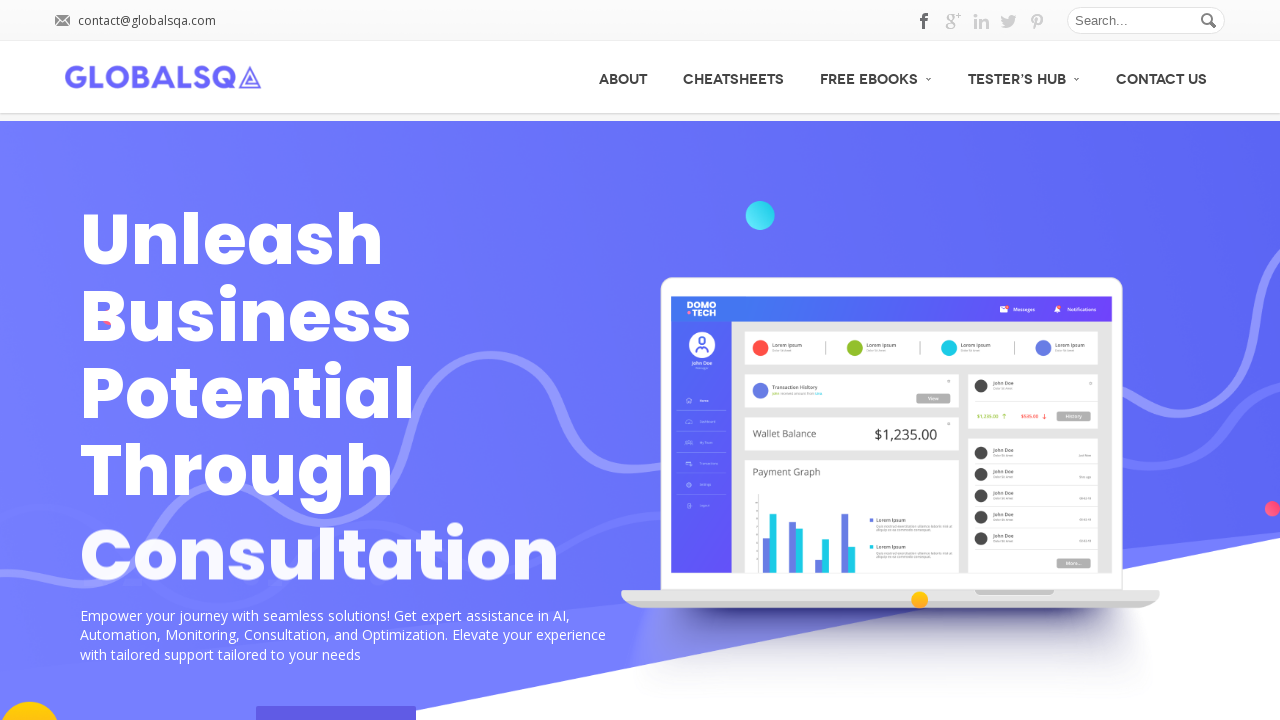

Clicked Google social media link in header at (953, 21) on .header_soc_google
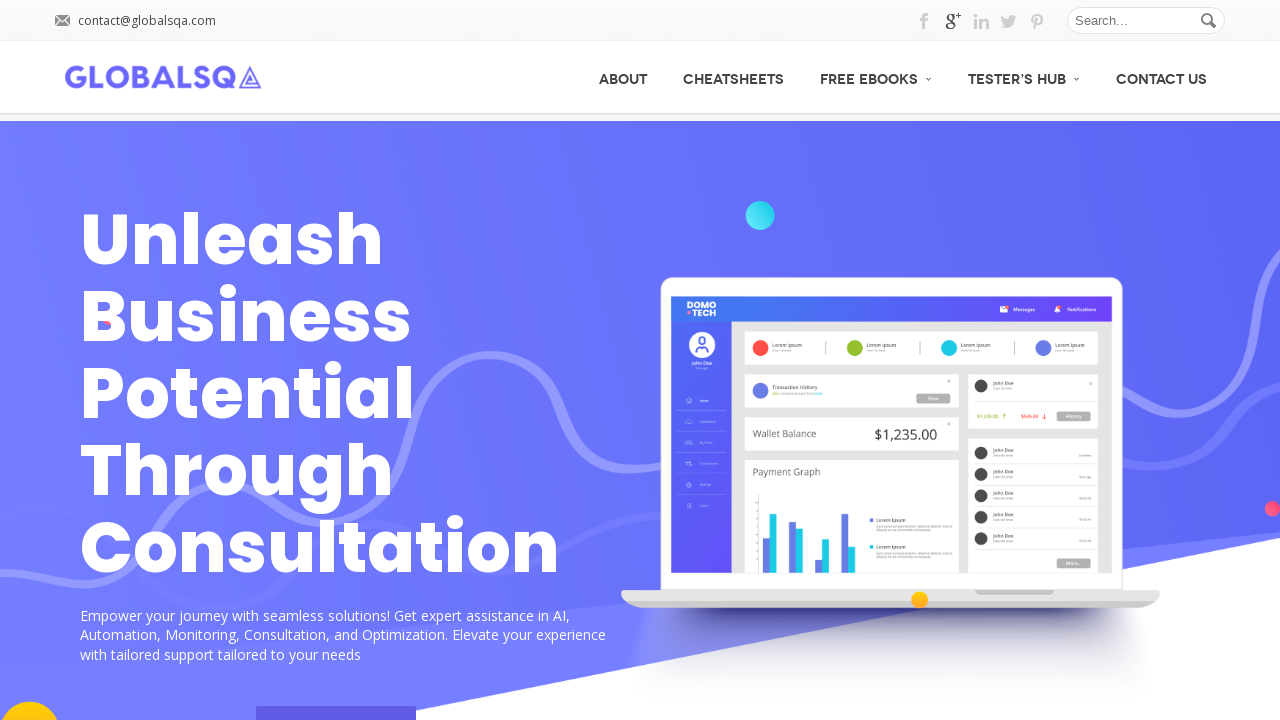

Clicked LinkedIn social media link in header at (981, 21) on .header_soc_linkedin
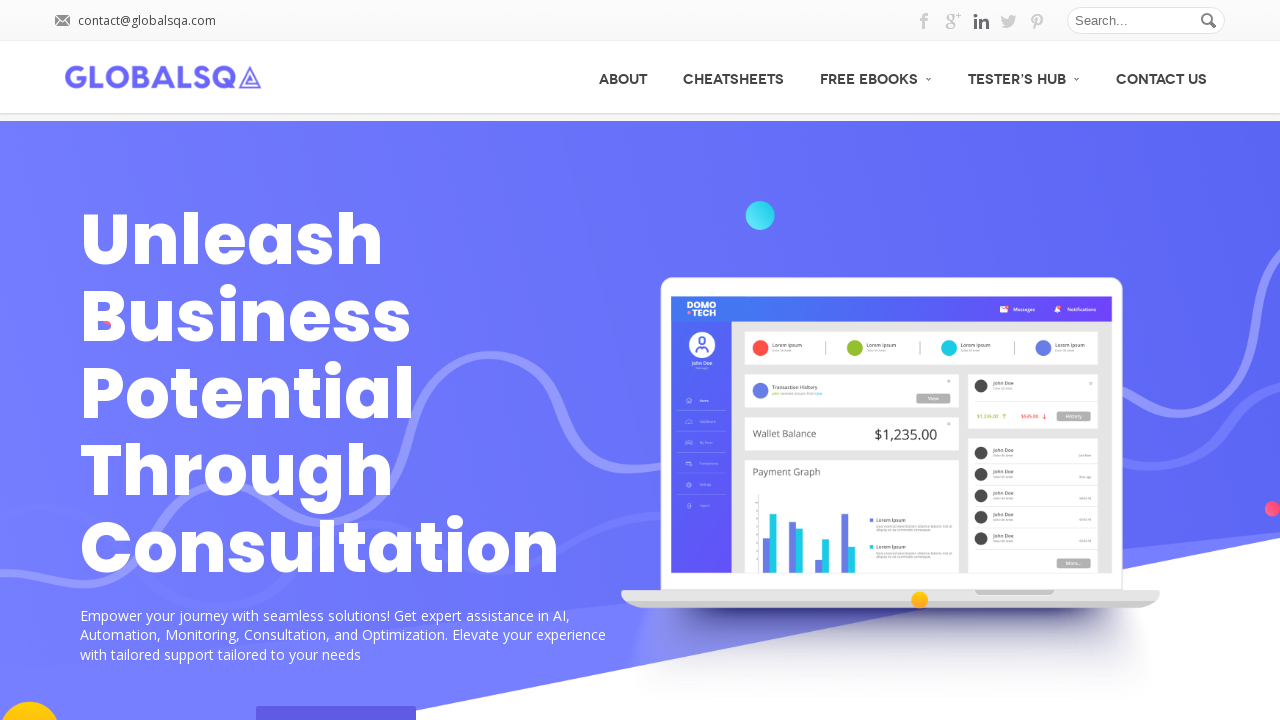

Clicked Twitter social media link in header at (1009, 21) on .header_soc_twitter
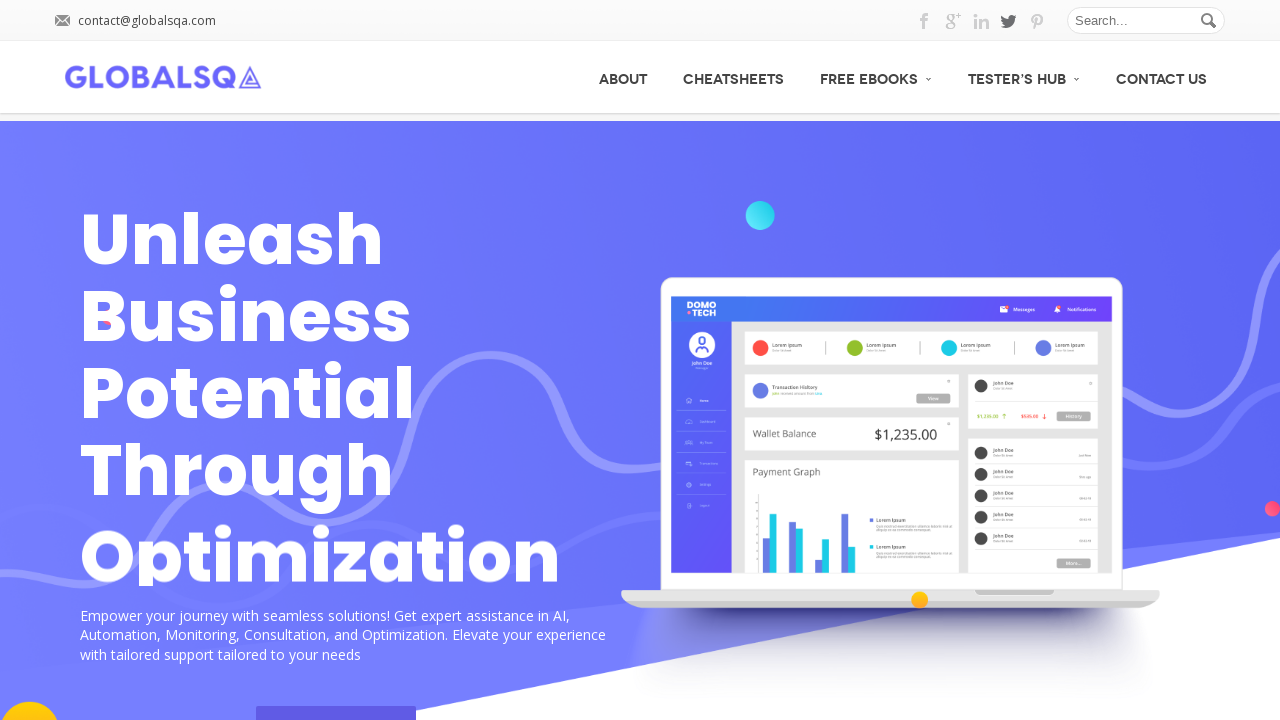

Clicked Pinterest social media link in header at (1037, 21) on .header_soc_pinterest
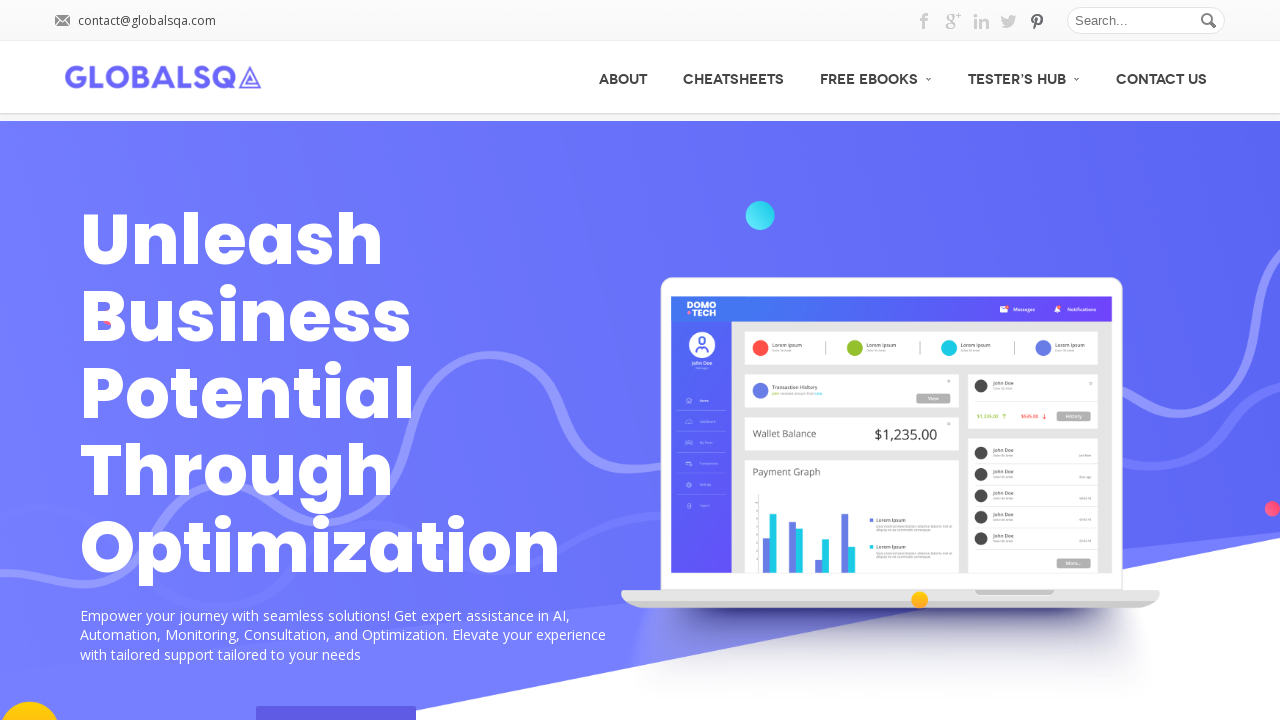

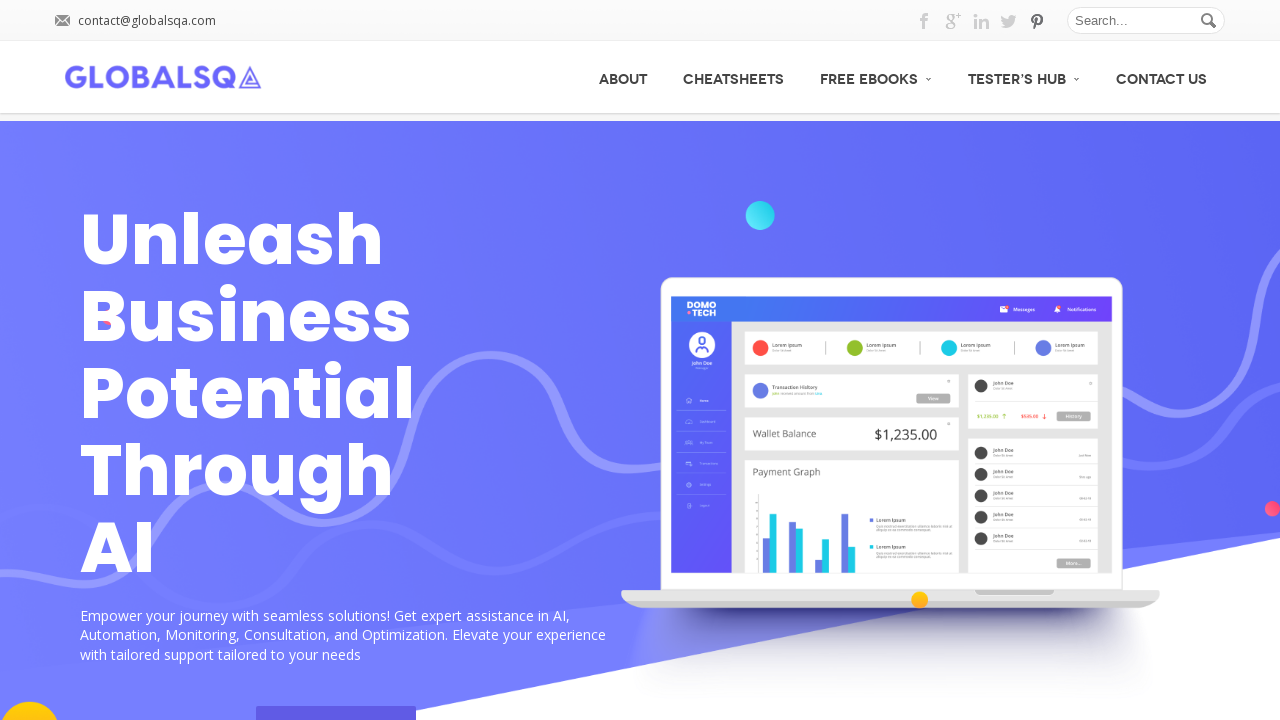